Tests double-click functionality by double-clicking on a div element inside an iframe to change its background color from blue to yellow

Starting URL: http://api.jquery.com/dblclick/

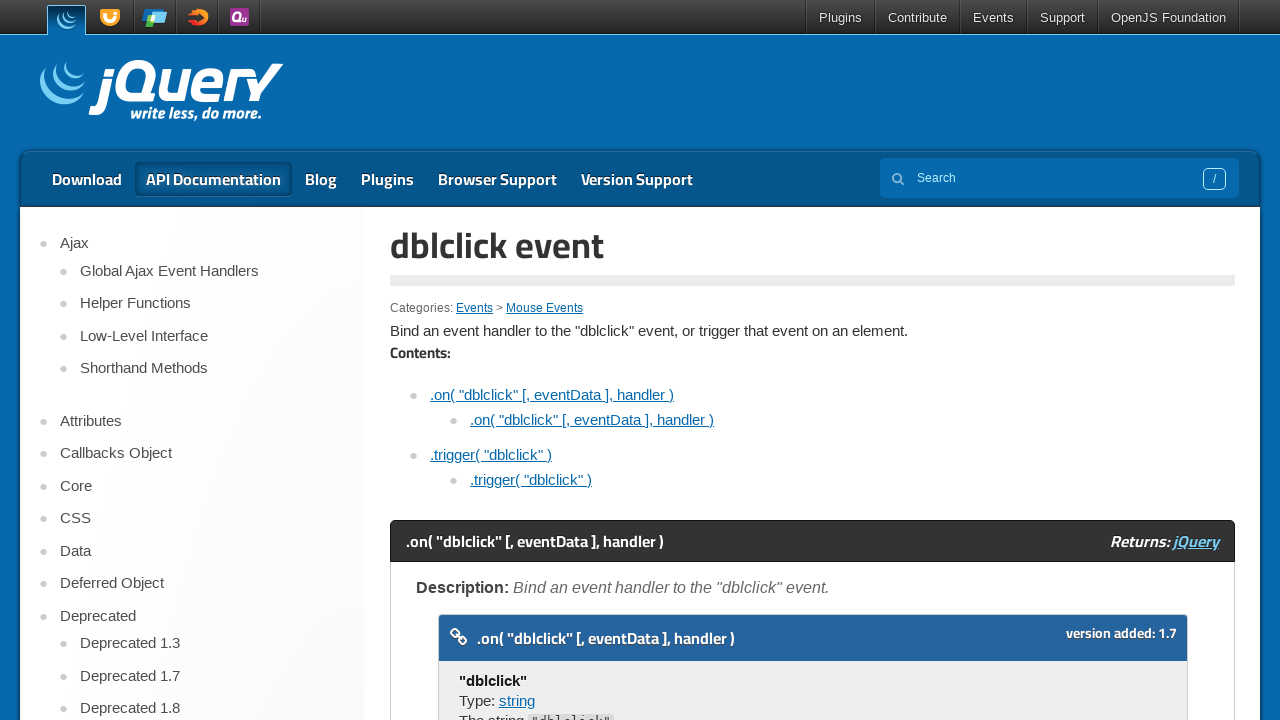

Located the first iframe on the page
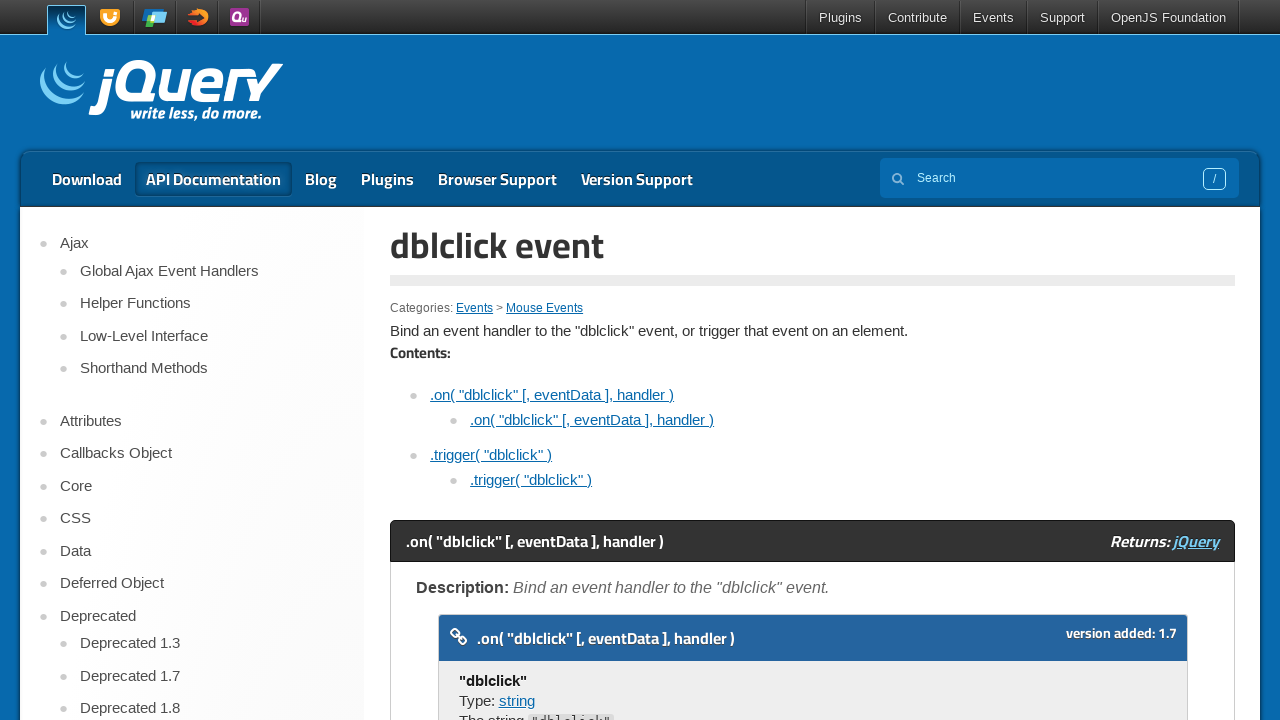

Located the first div element inside the iframe
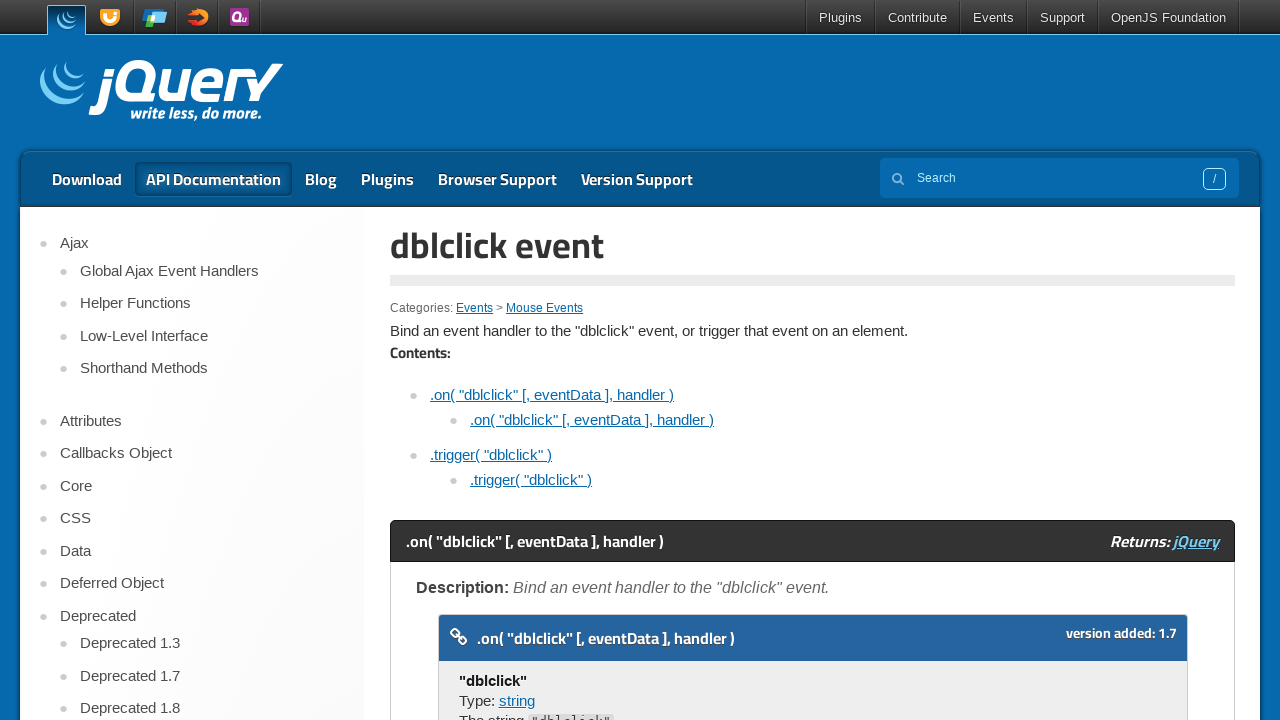

Double-clicked the div element to change its background color from blue to yellow at (478, 360) on iframe >> nth=0 >> internal:control=enter-frame >> div >> nth=0
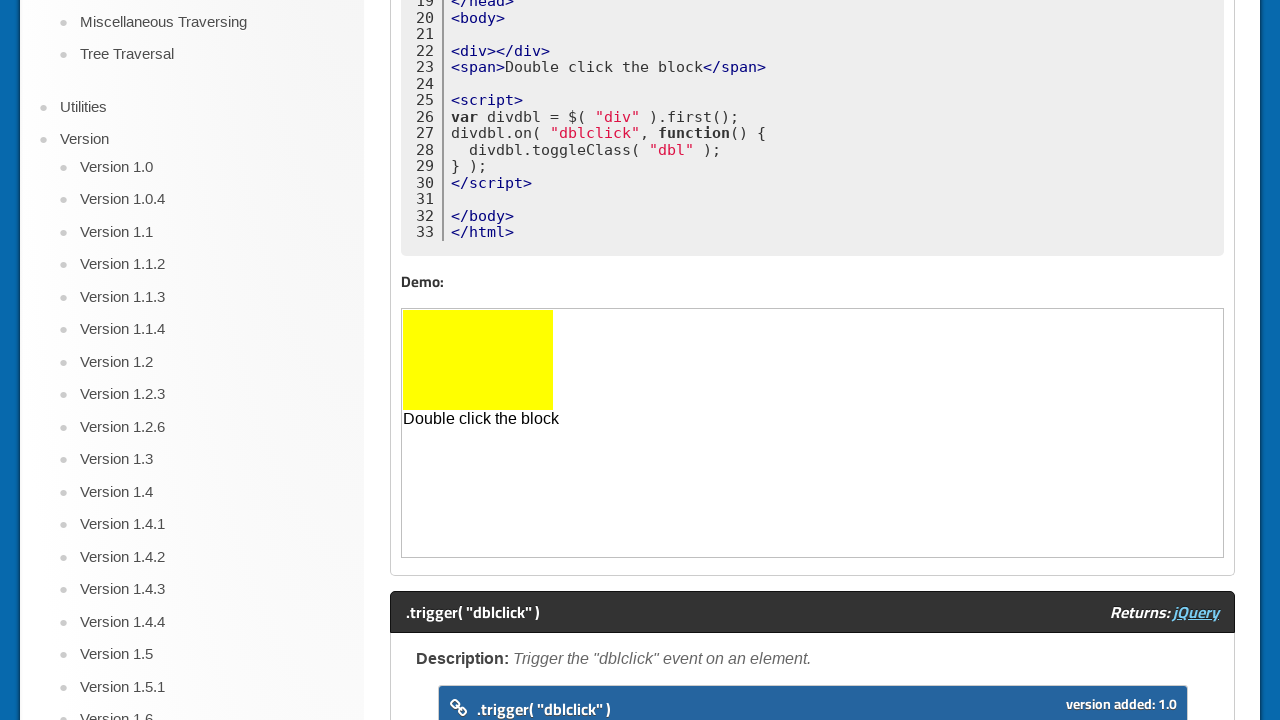

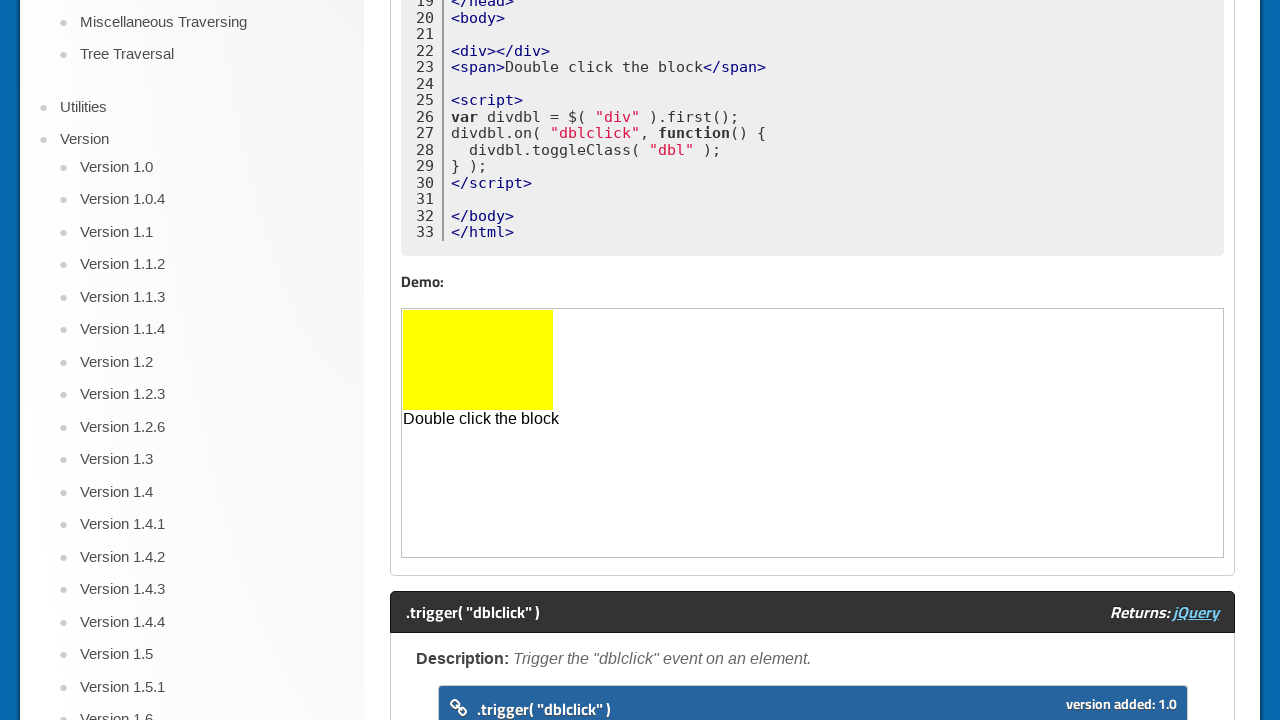